Navigates to the GitHub homepage and verifies the page loads successfully by waiting for content.

Starting URL: https://www.github.com

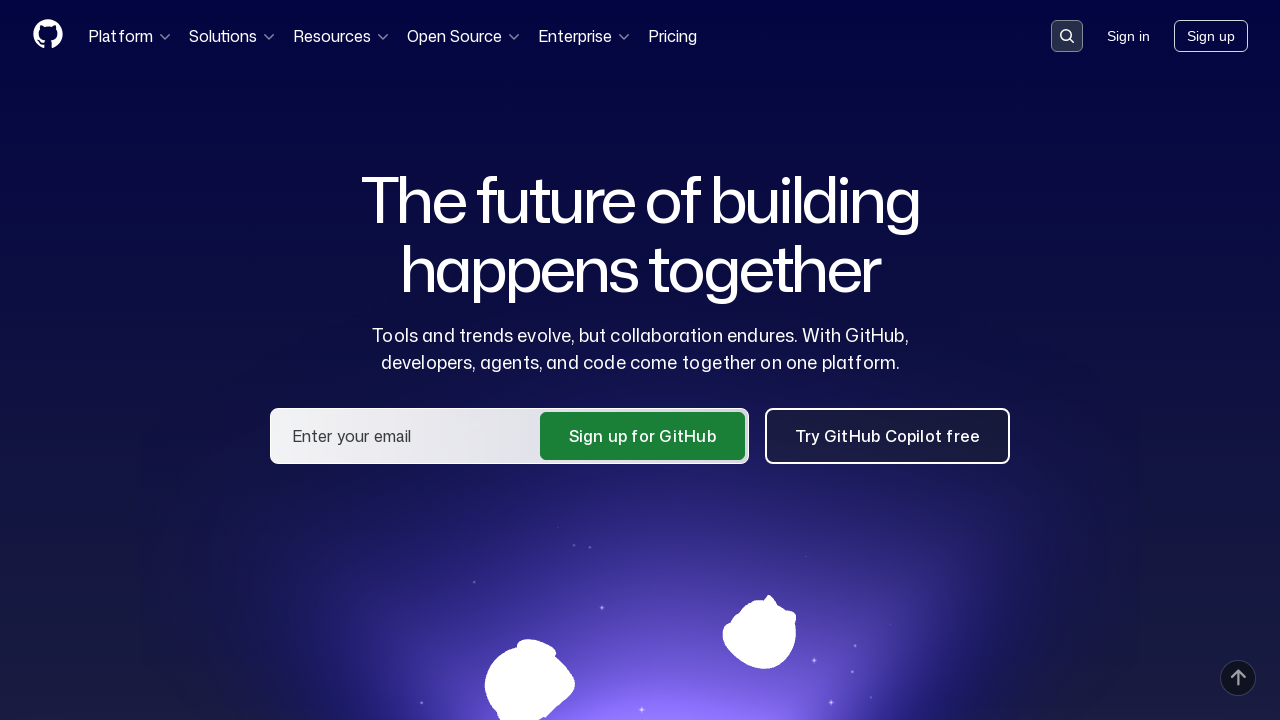

Set viewport size to 1024x768
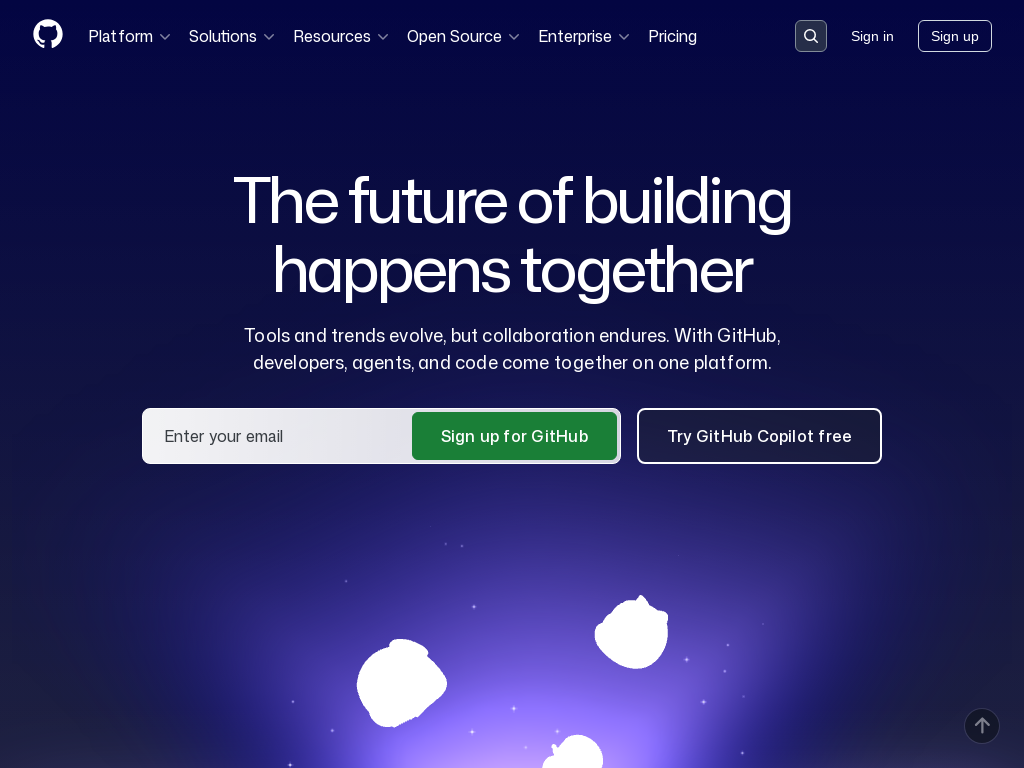

GitHub homepage loaded successfully - DOM content ready
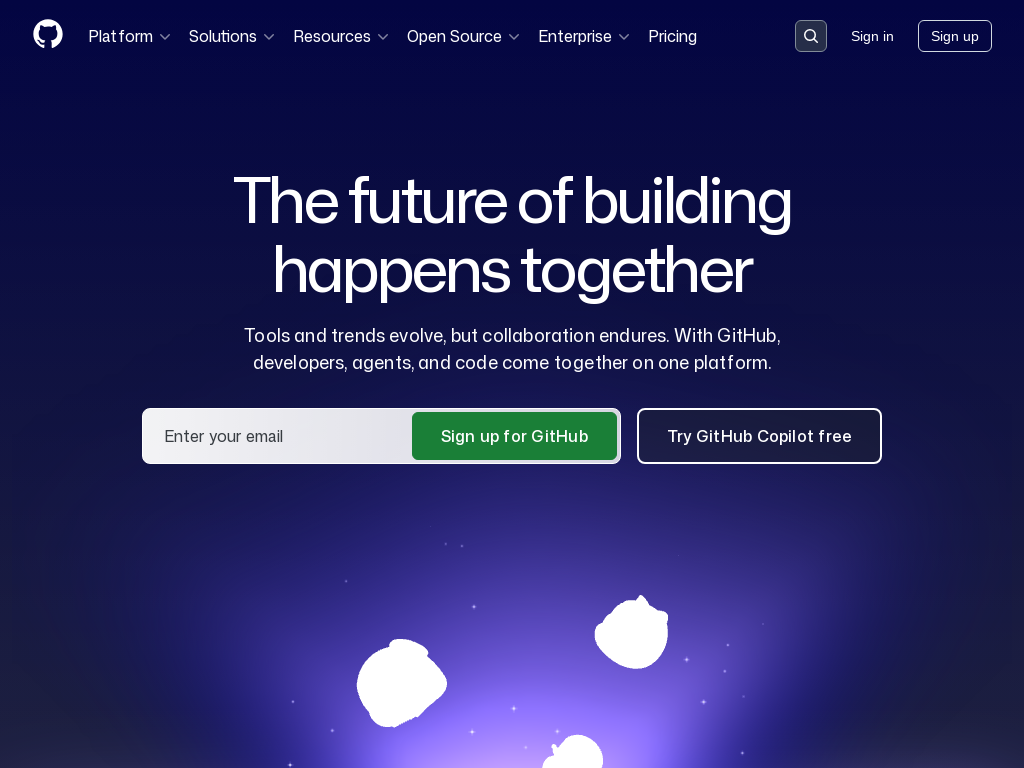

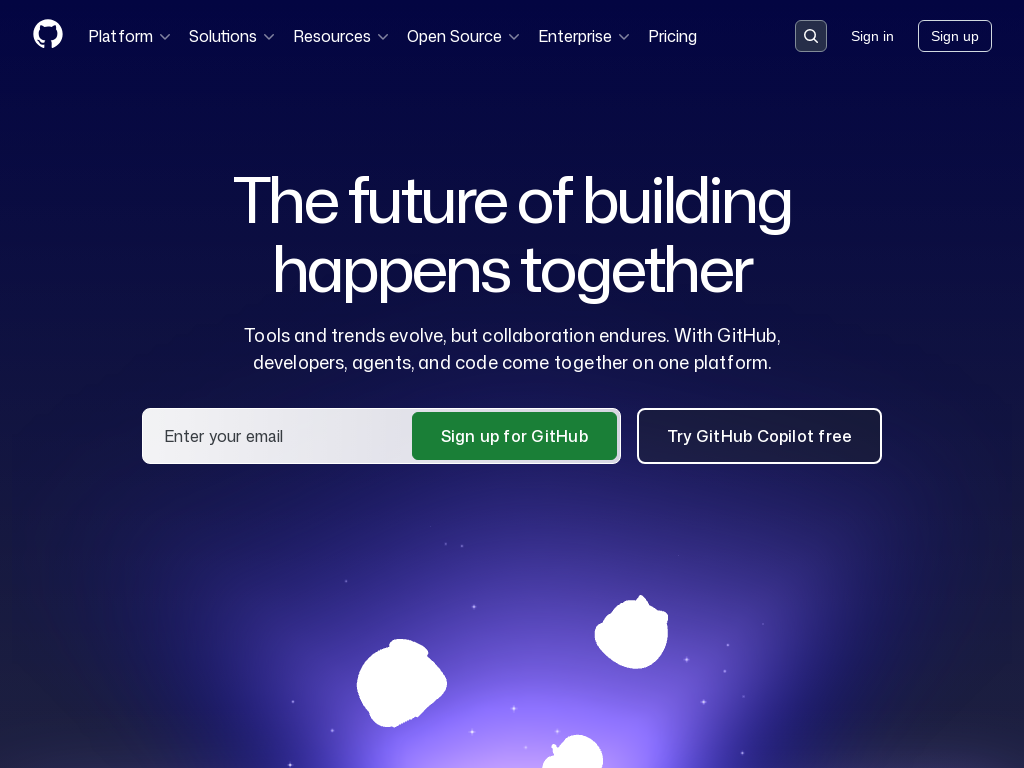